Tests JavaScript alert handling by clicking a button that triggers an alert, waiting for the alert to appear, and accepting it

Starting URL: https://the-internet.herokuapp.com/javascript_alerts

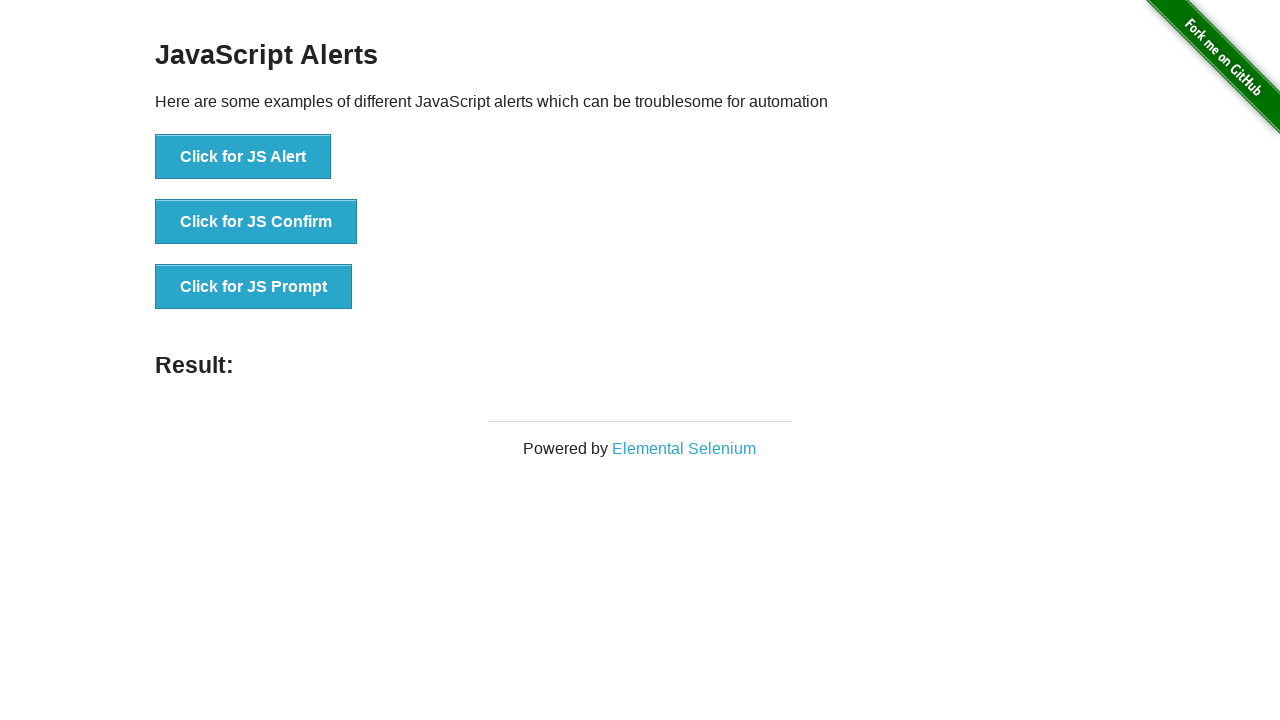

Clicked button to trigger JavaScript alert at (243, 157) on xpath=//button[normalize-space()='Click for JS Alert']
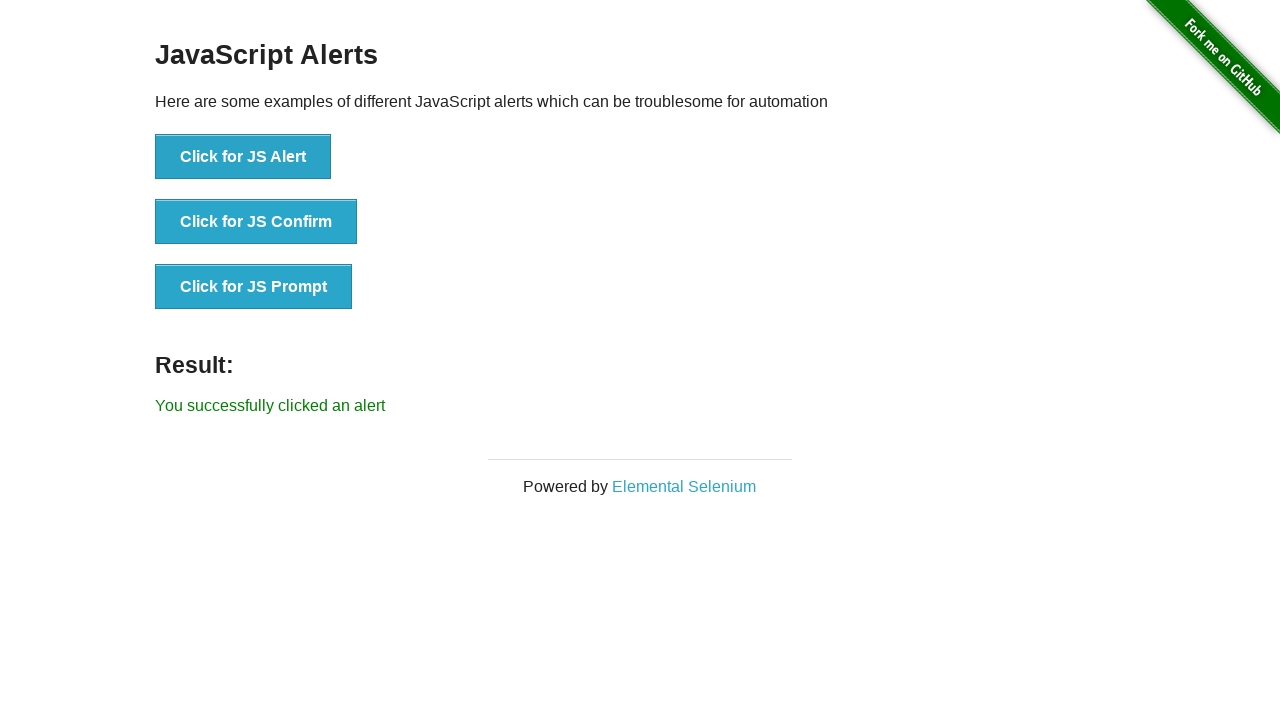

Set up dialog handler to accept alerts
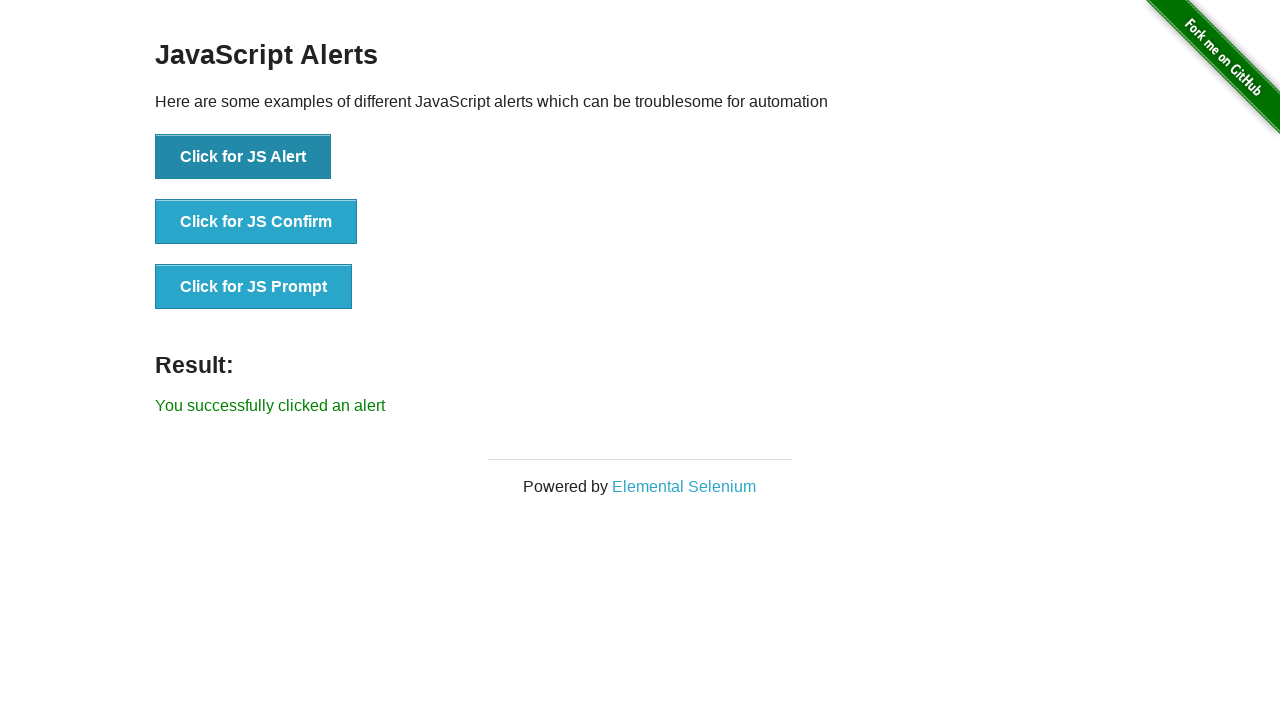

Waited for alert to be handled
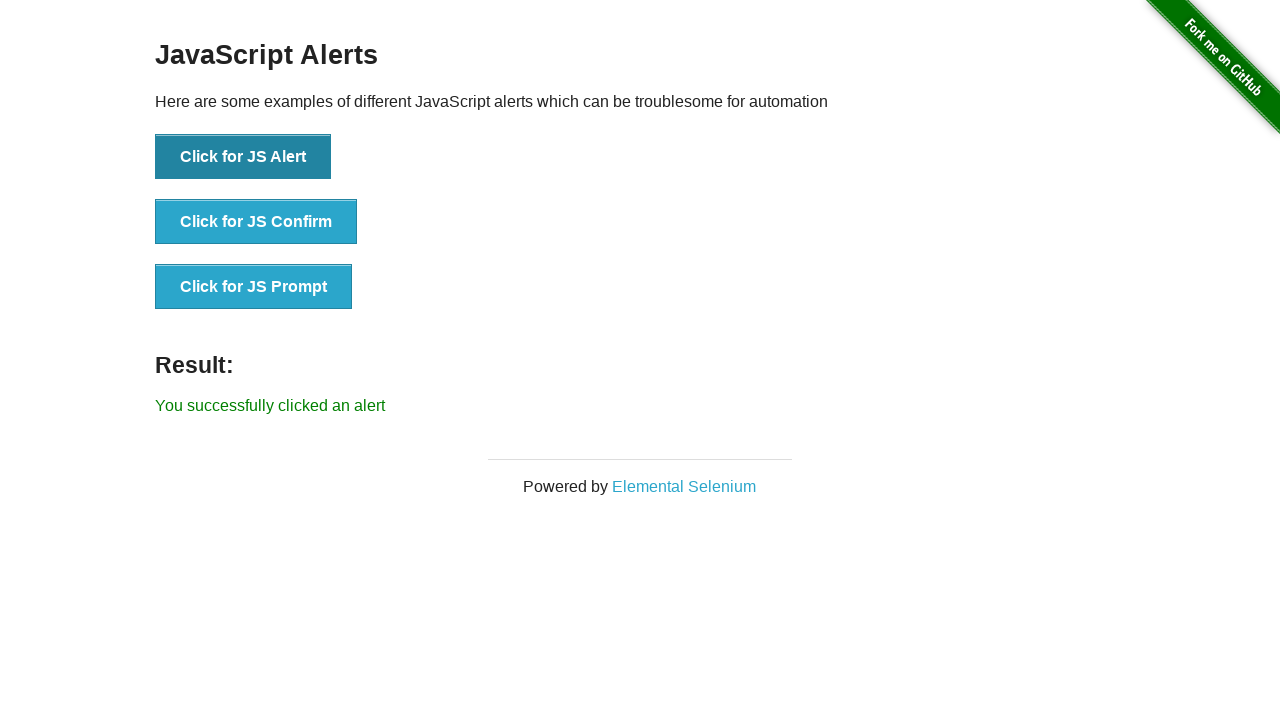

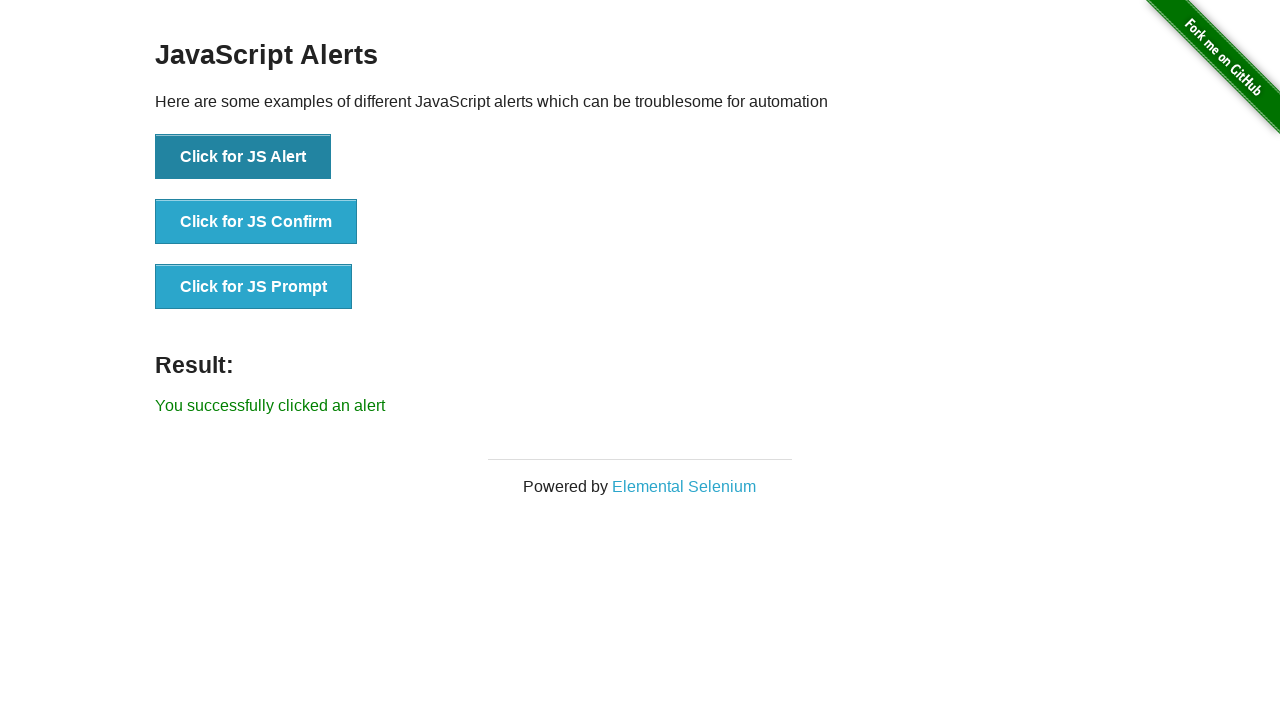